Tests form field interaction on a registration page by filling firstname and lastname fields and verifying the entered value can be retrieved

Starting URL: https://naveenautomationlabs.com/opencart/index.php?route=account/register

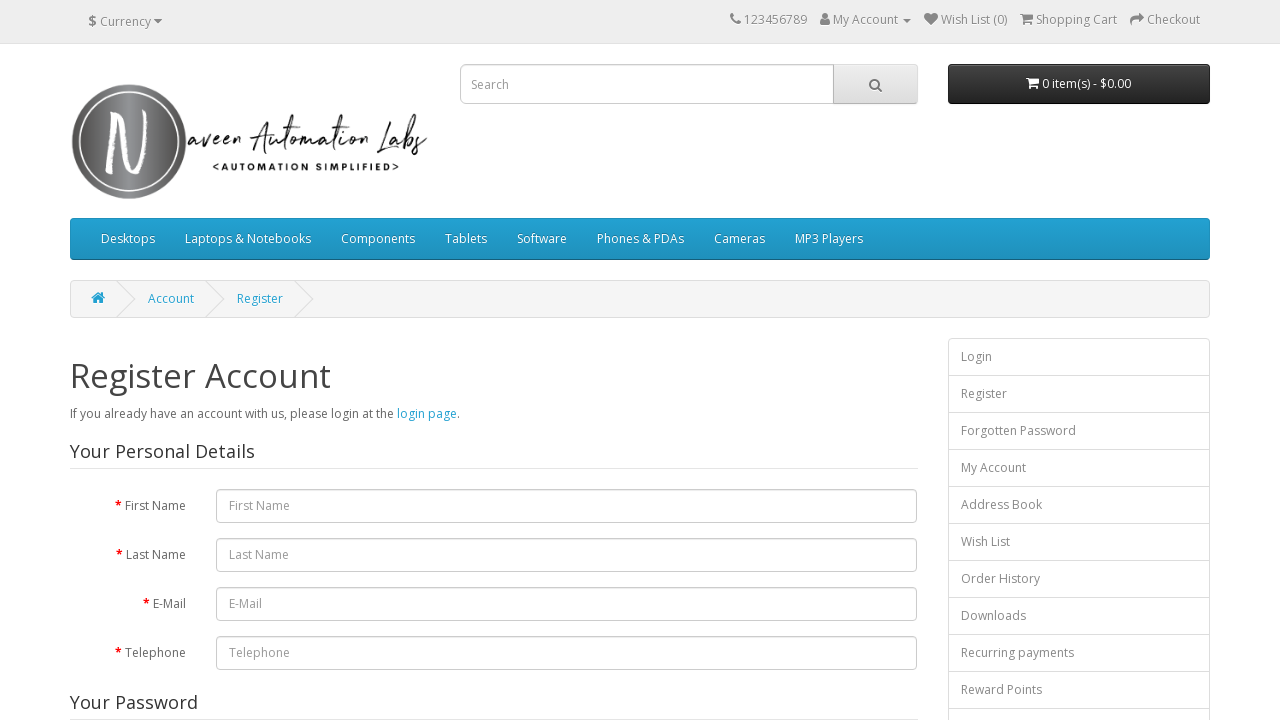

Filled firstname field with 'naveenautomationLabs' on #input-firstname
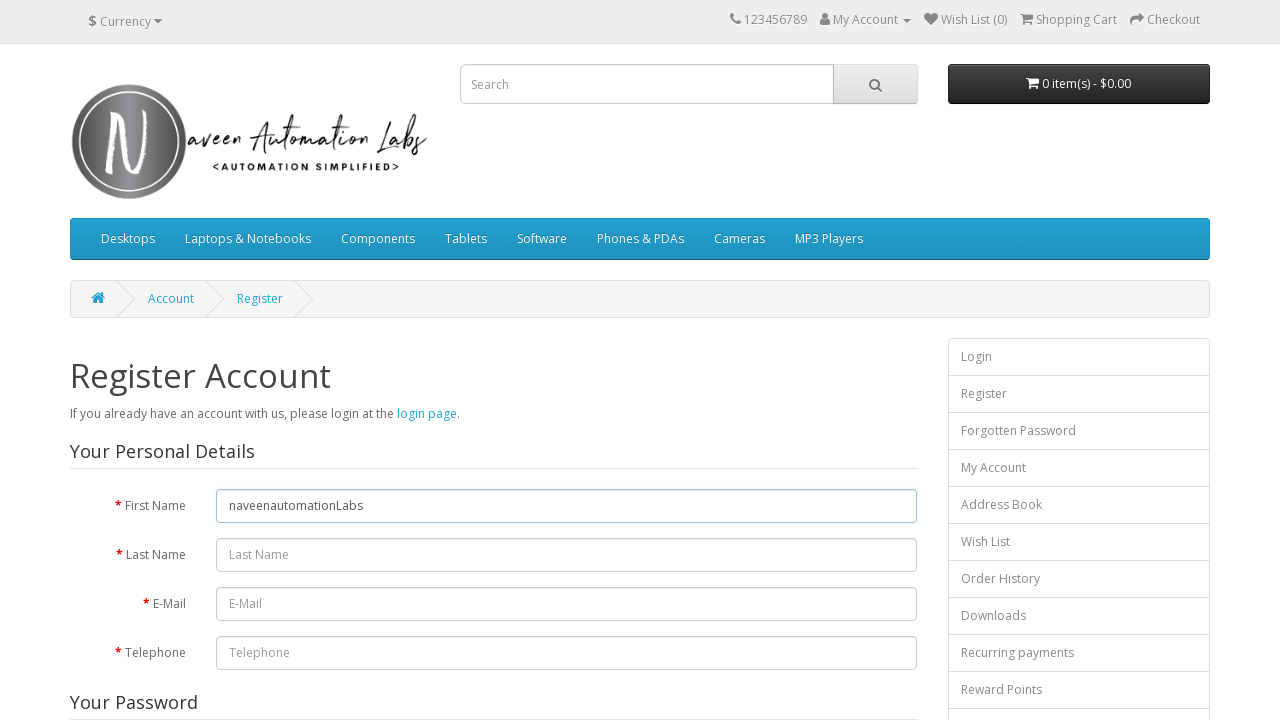

Retrieved firstname field value: 'naveenautomationLabs'
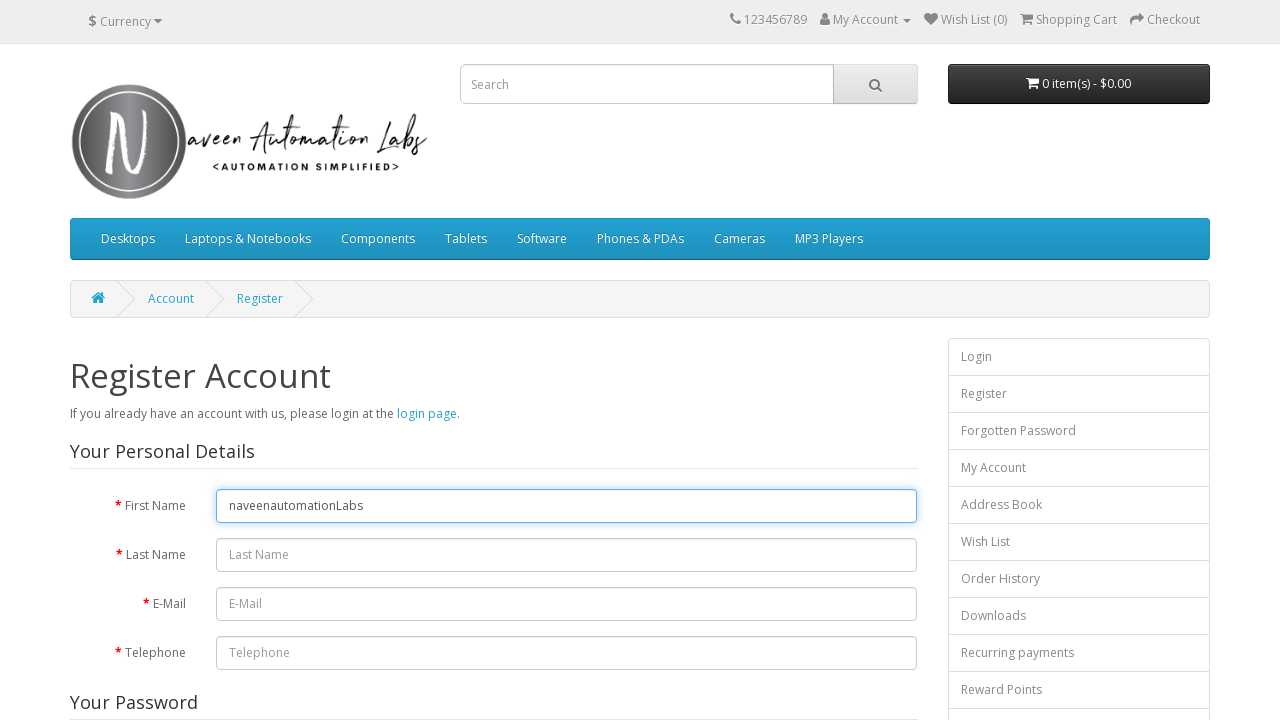

Filled lastname field with 'TestUser' on #input-lastname
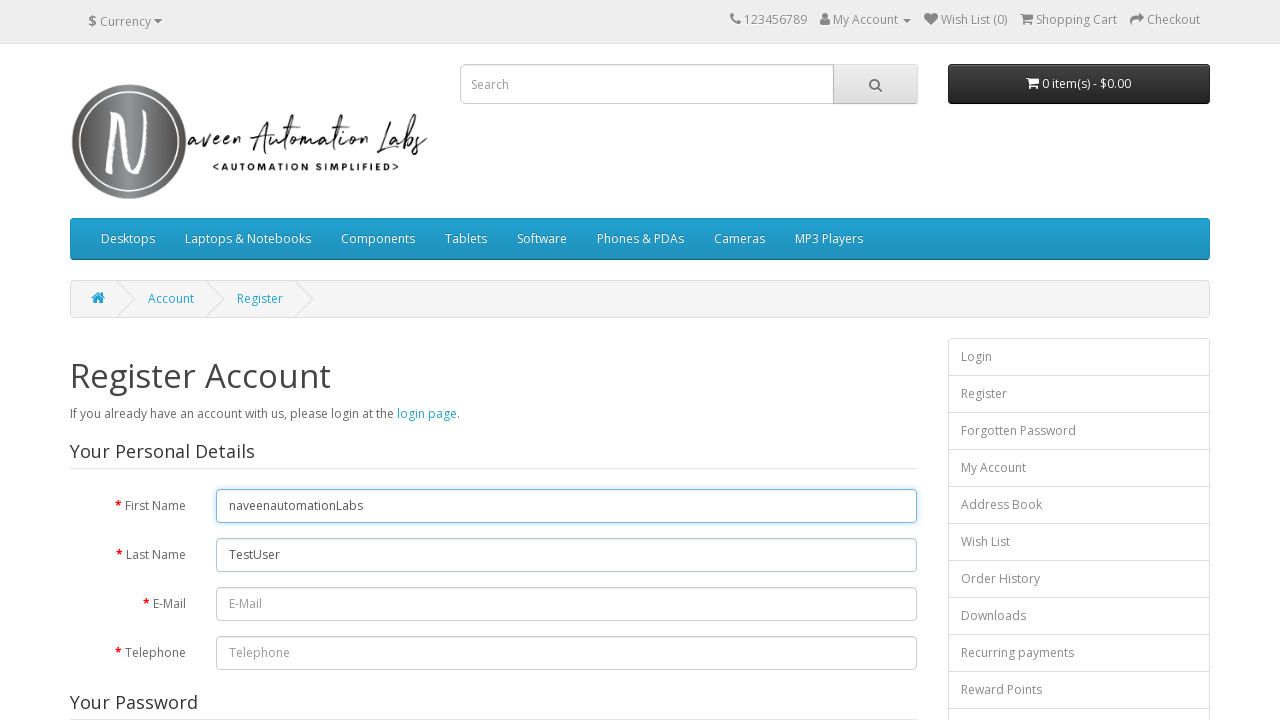

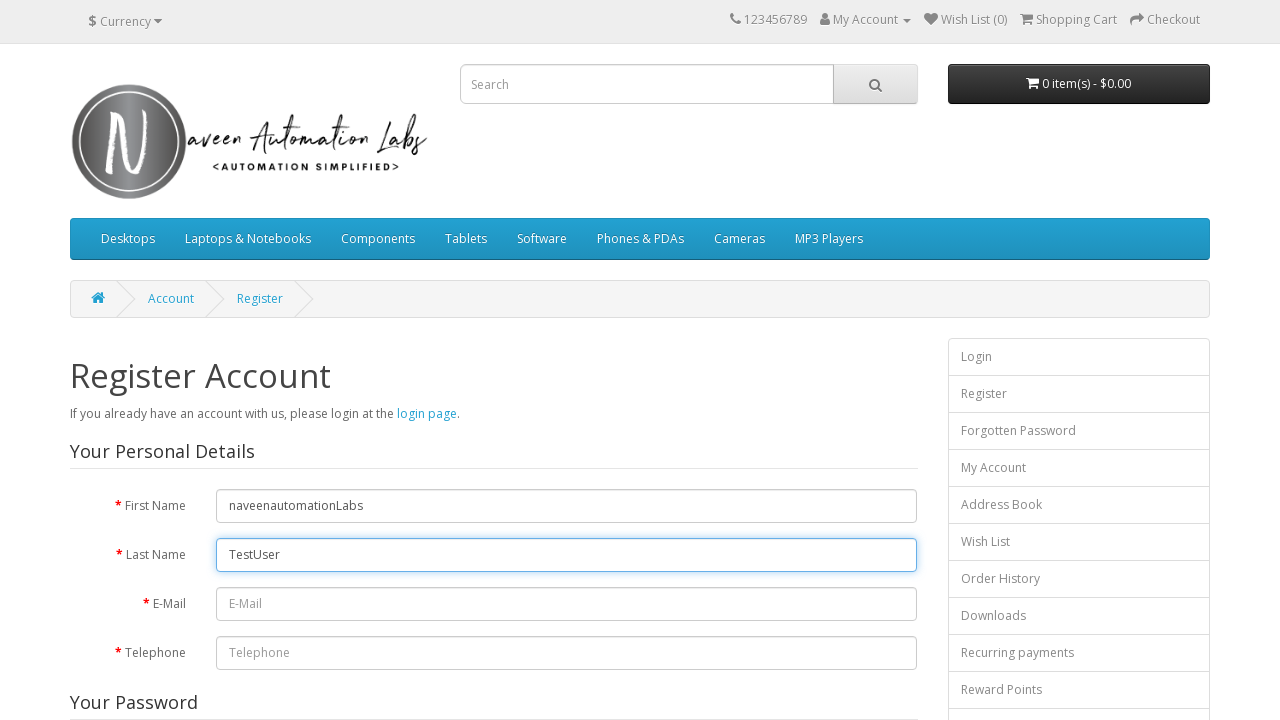